Tests JavaScript confirm alert by clicking the second alert button, dismissing it, and verifying the result text

Starting URL: https://testotomasyonu.com/javascriptAlert

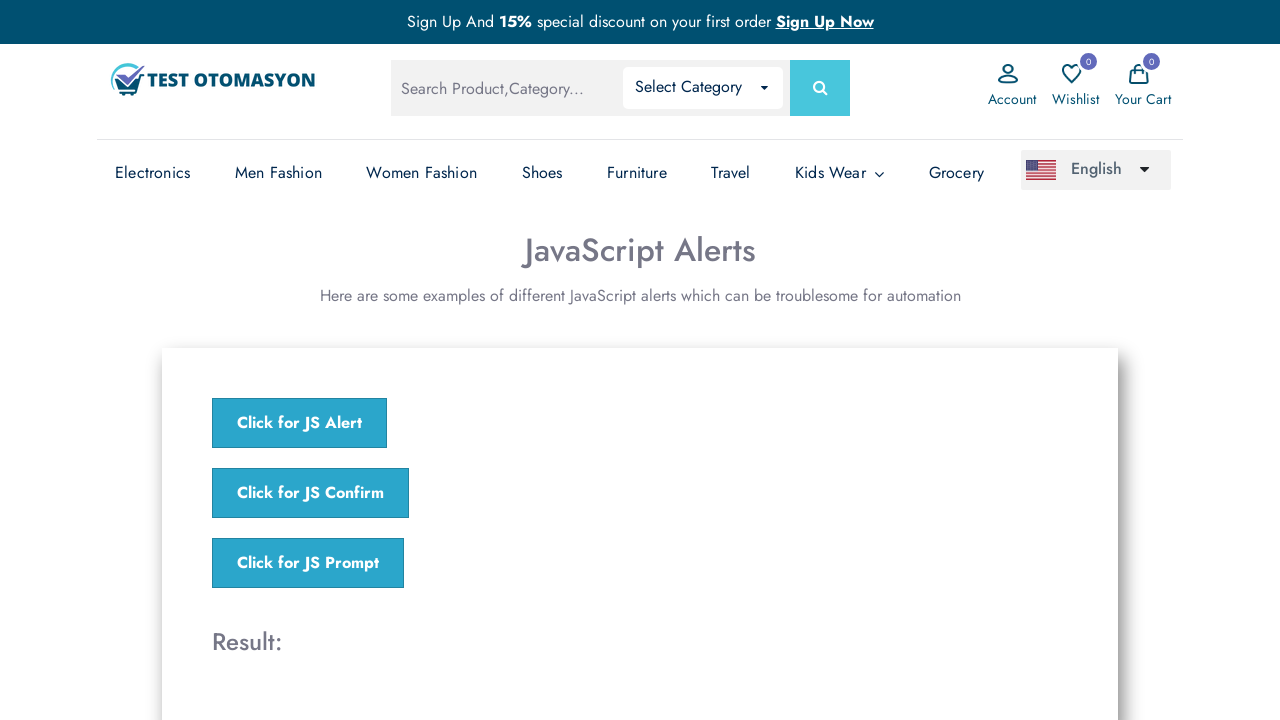

Clicked the confirm alert button at (310, 493) on xpath=//*[@onclick = 'jsConfirm()']
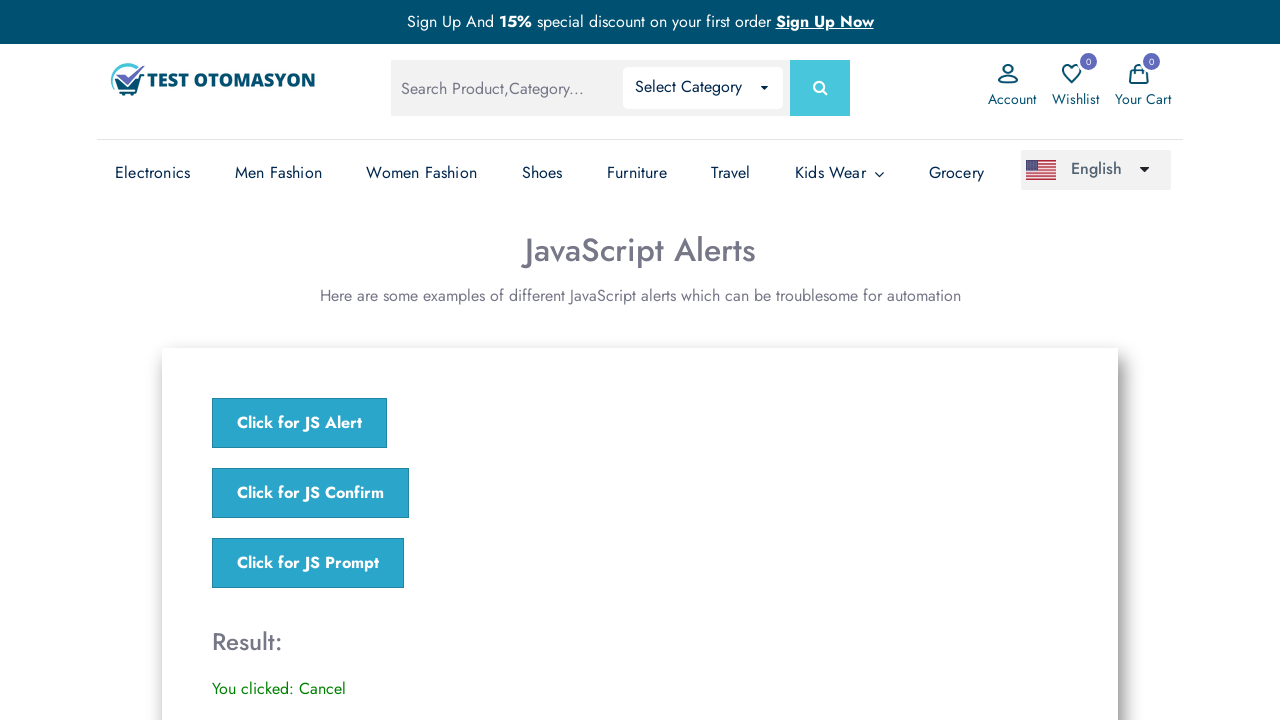

Set up dialog handler to dismiss the confirm alert
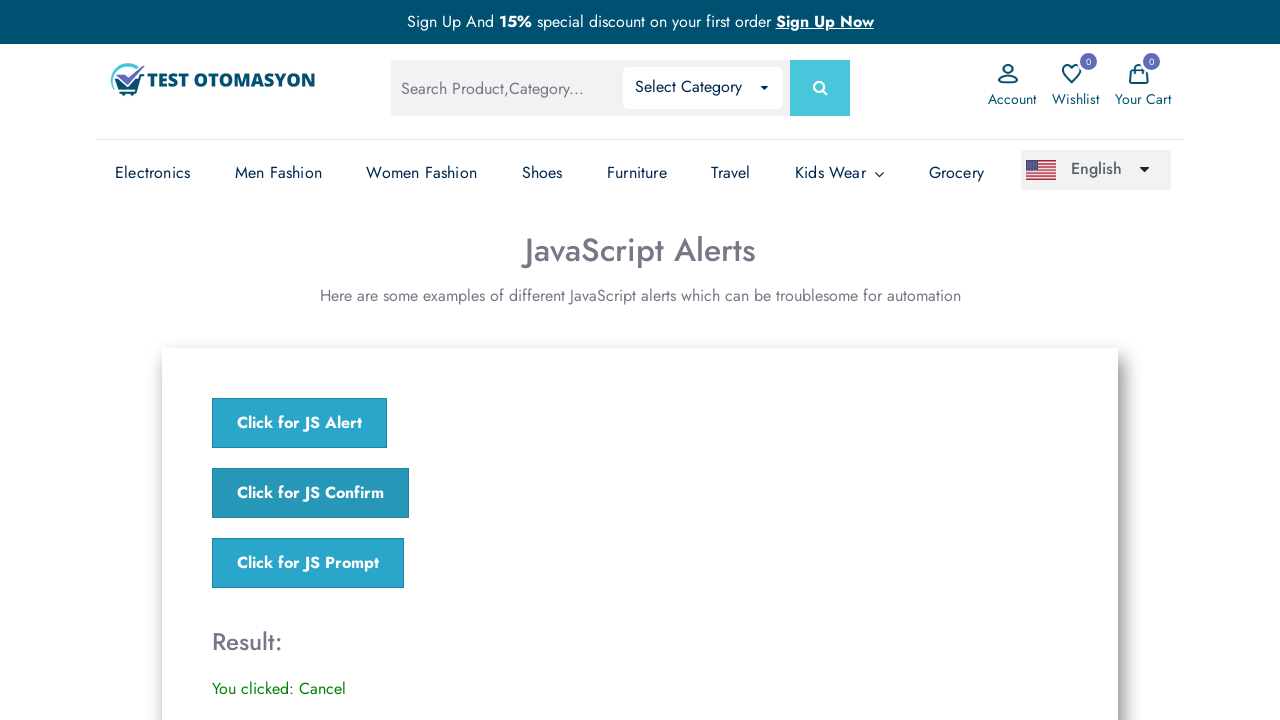

Result element loaded after dismissing alert
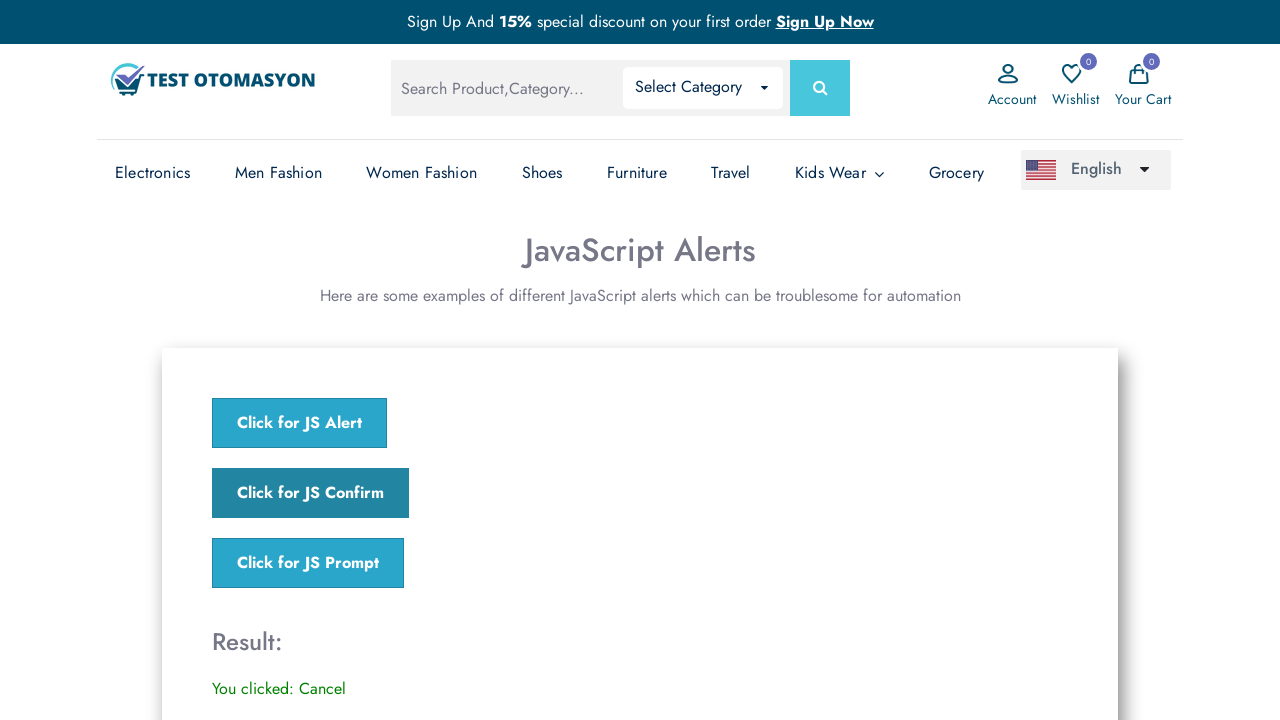

Located result element
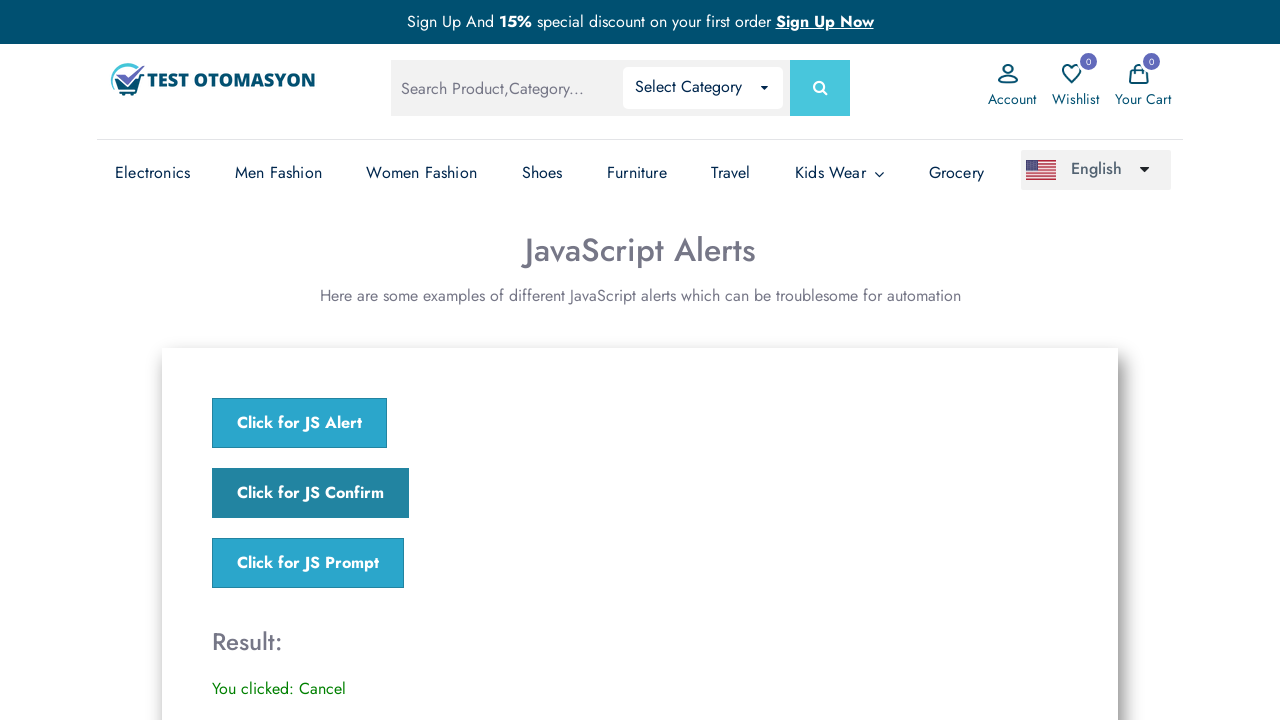

Verified result text is 'You clicked: Cancel'
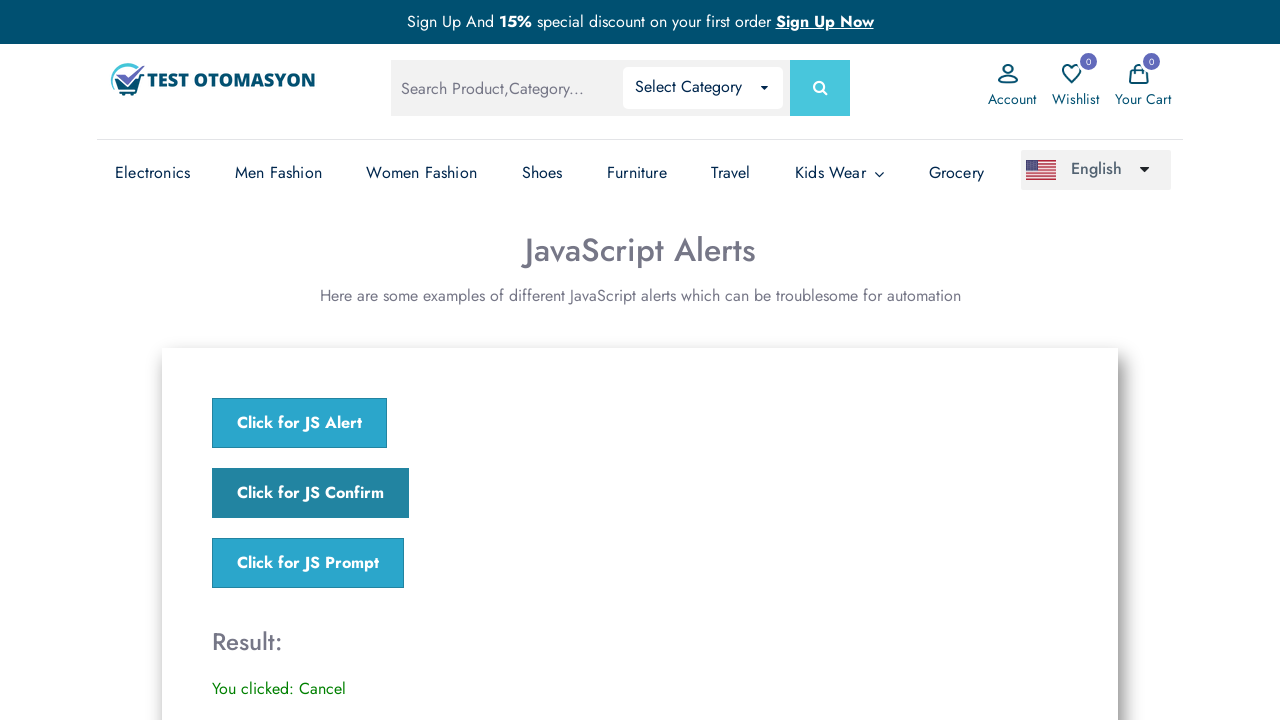

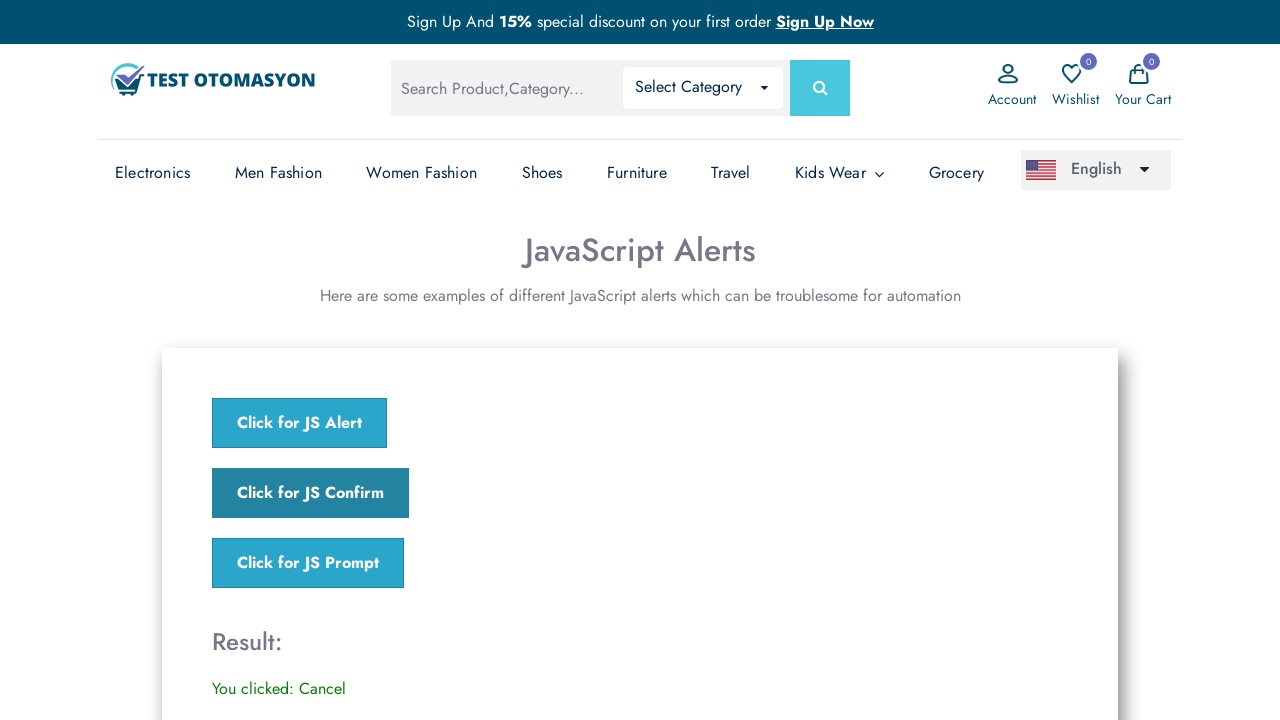